Tests the search functionality on python.org by entering "pycon" in the search field and submitting the search form

Starting URL: https://www.python.org

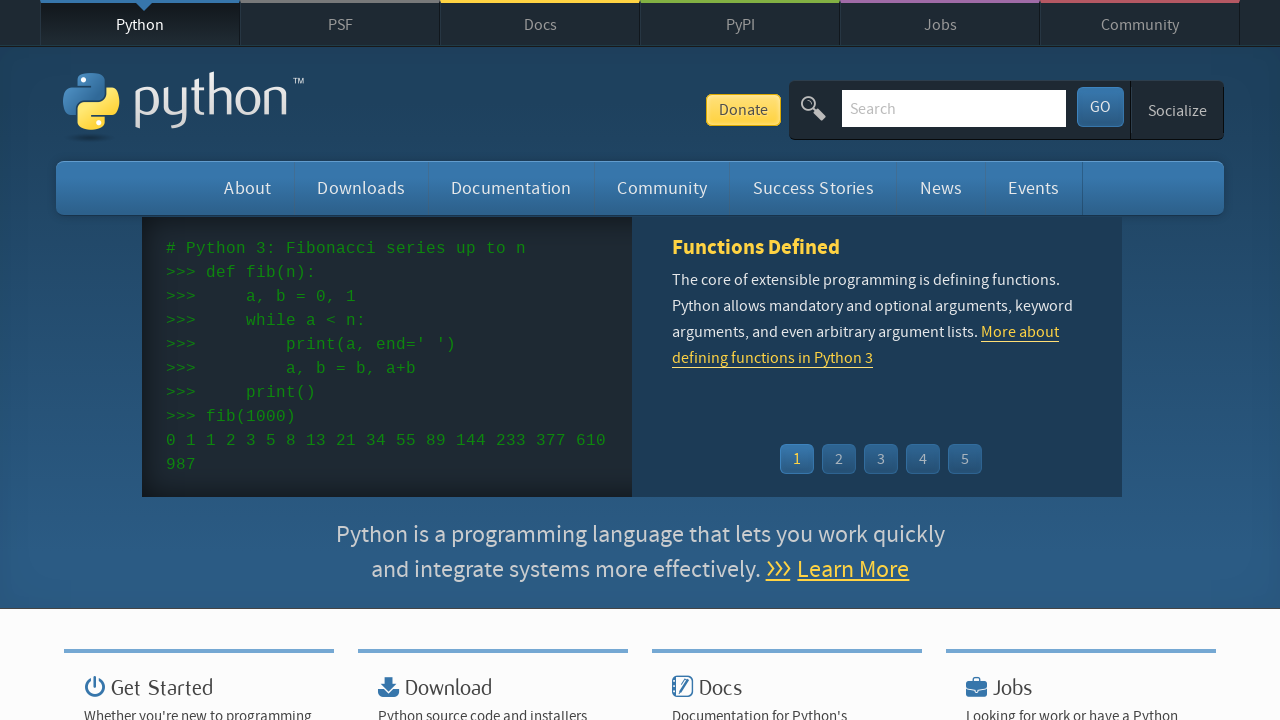

Filled search field with 'pycon' on input[name='q']
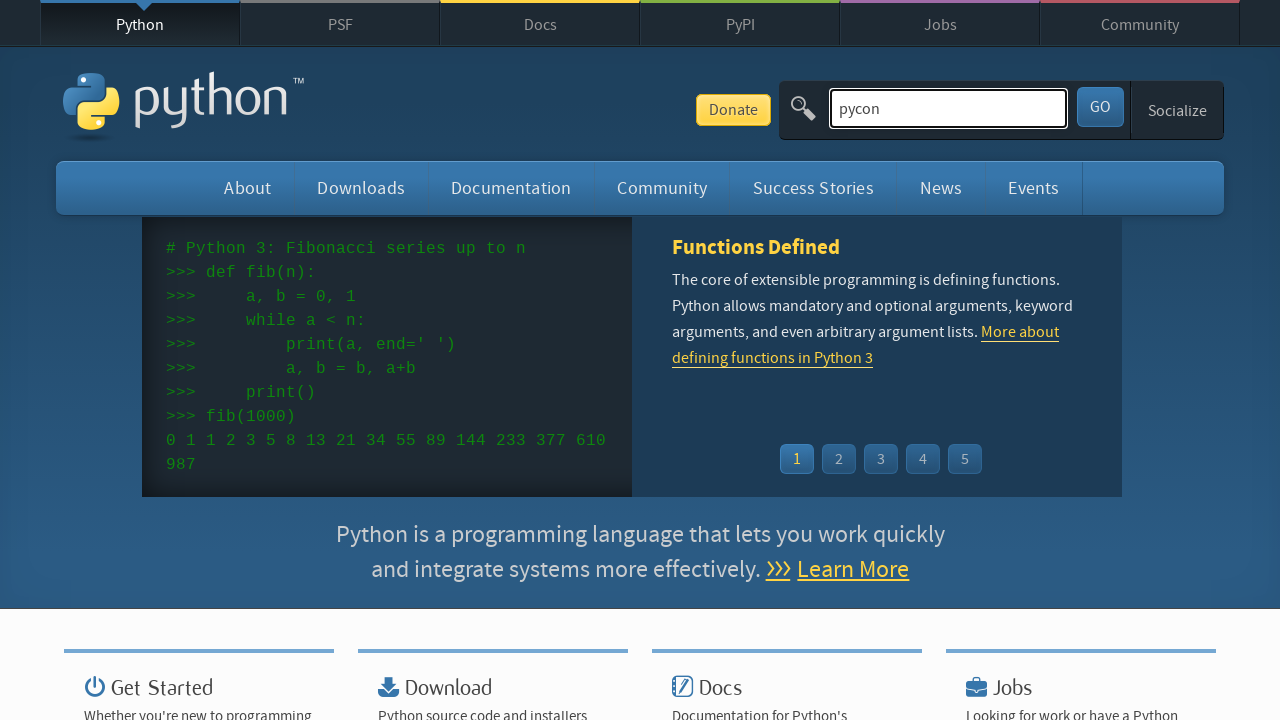

Pressed Enter to submit search form on input[name='q']
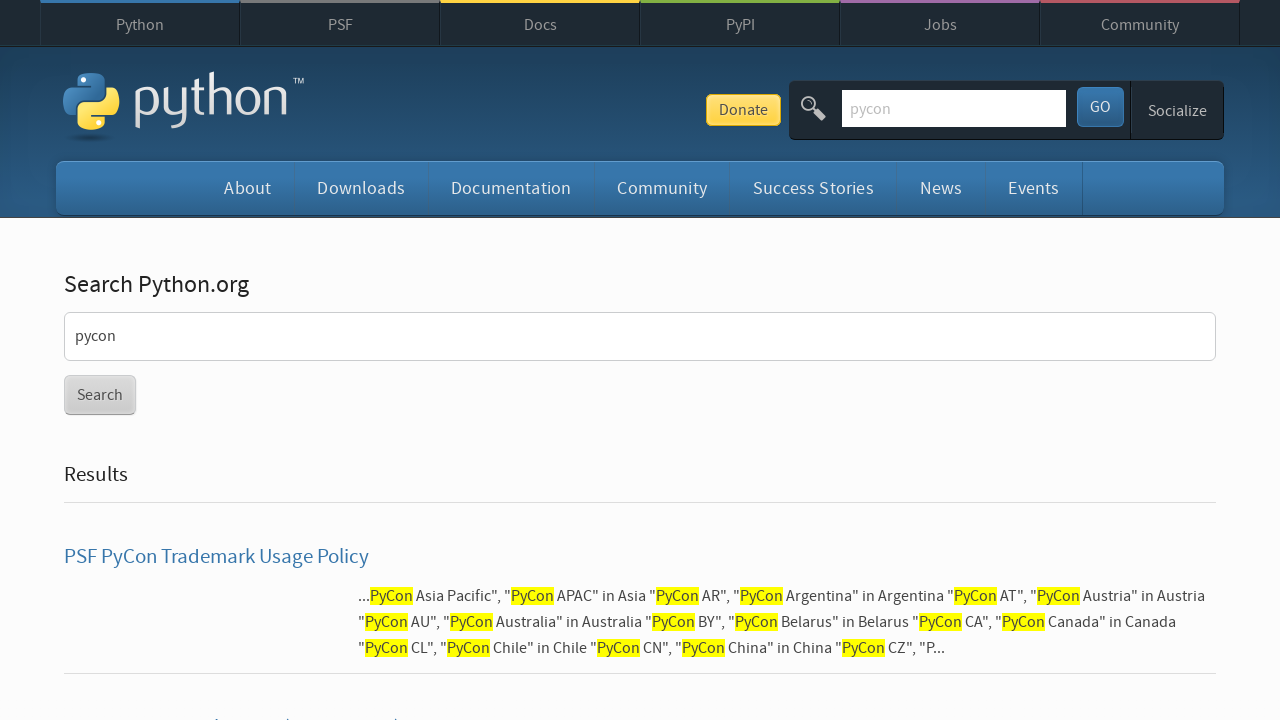

Search results loaded and network idle
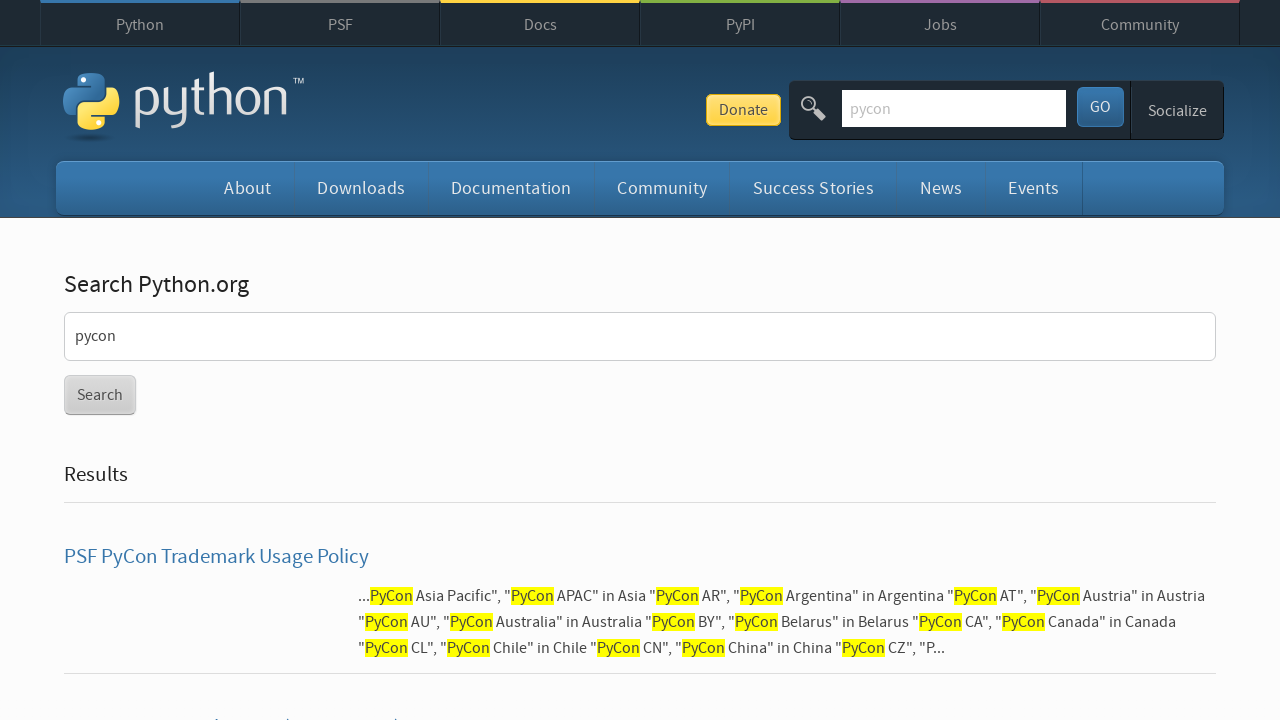

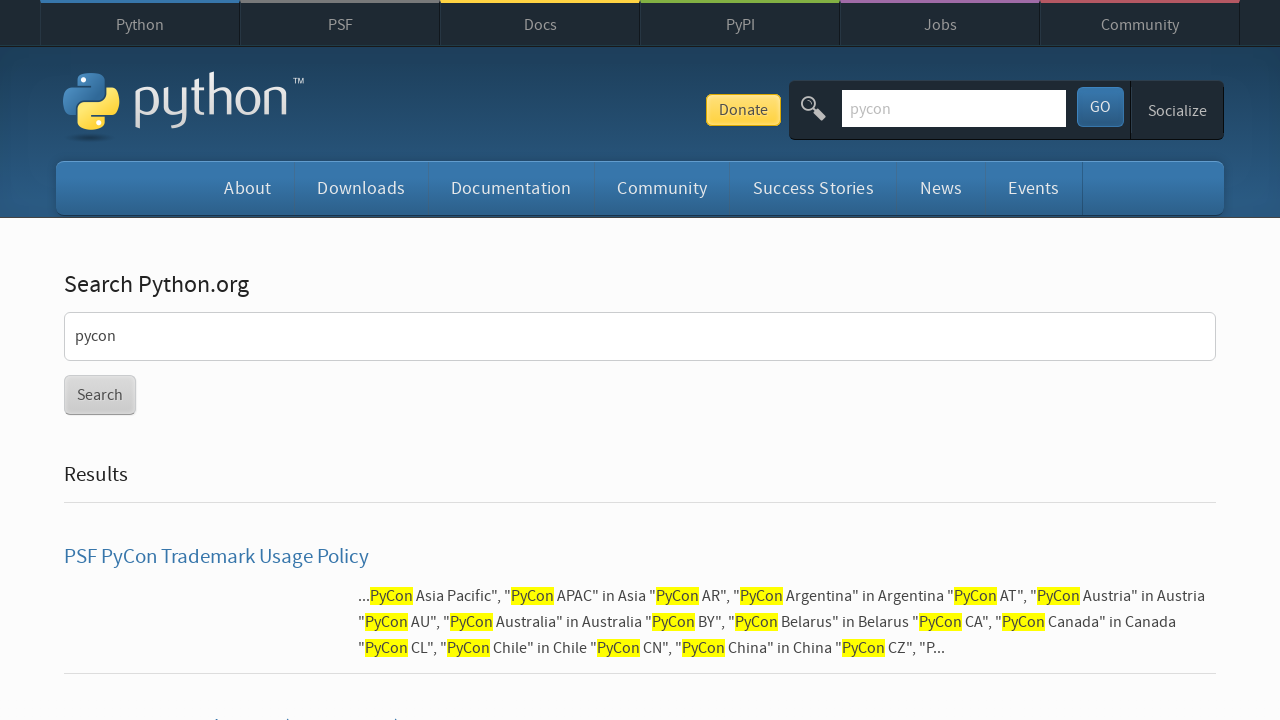